Tests search functionality on a grocery shopping practice site by entering "brinjal" in the search field

Starting URL: https://rahulshettyacademy.com/seleniumPractise/#/

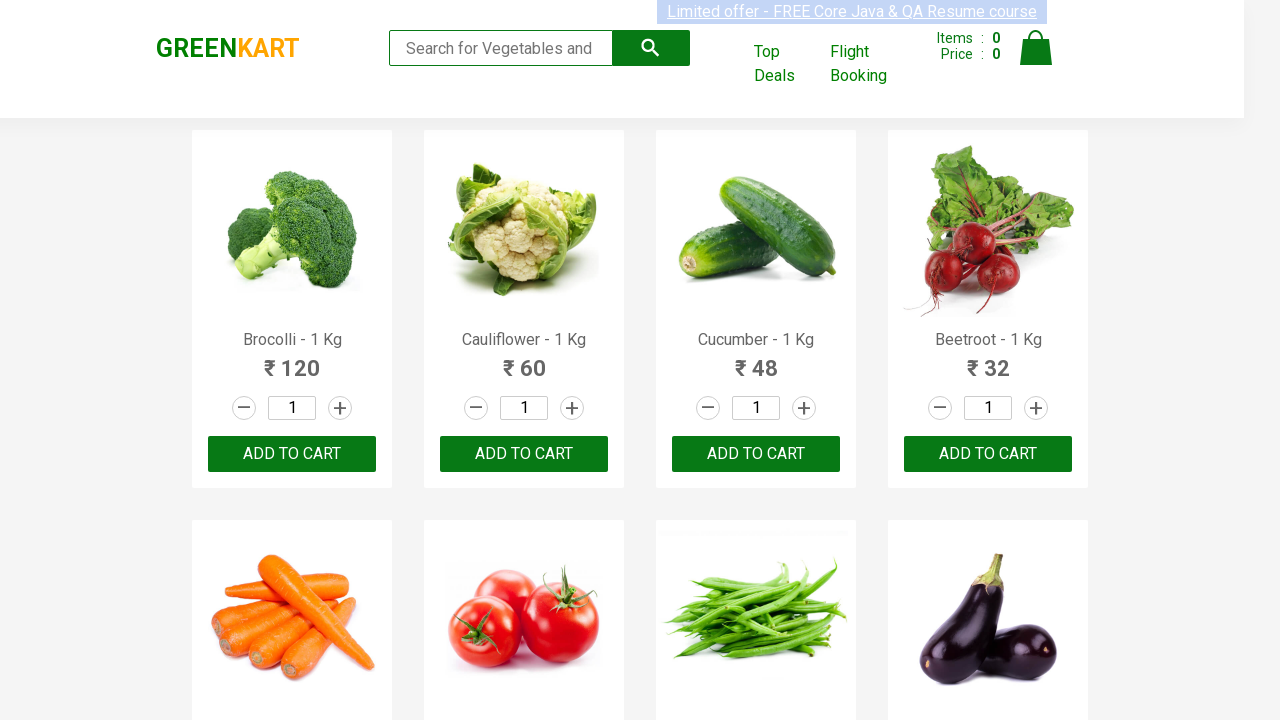

Filled search field with 'brinjal' on input.search-keyword
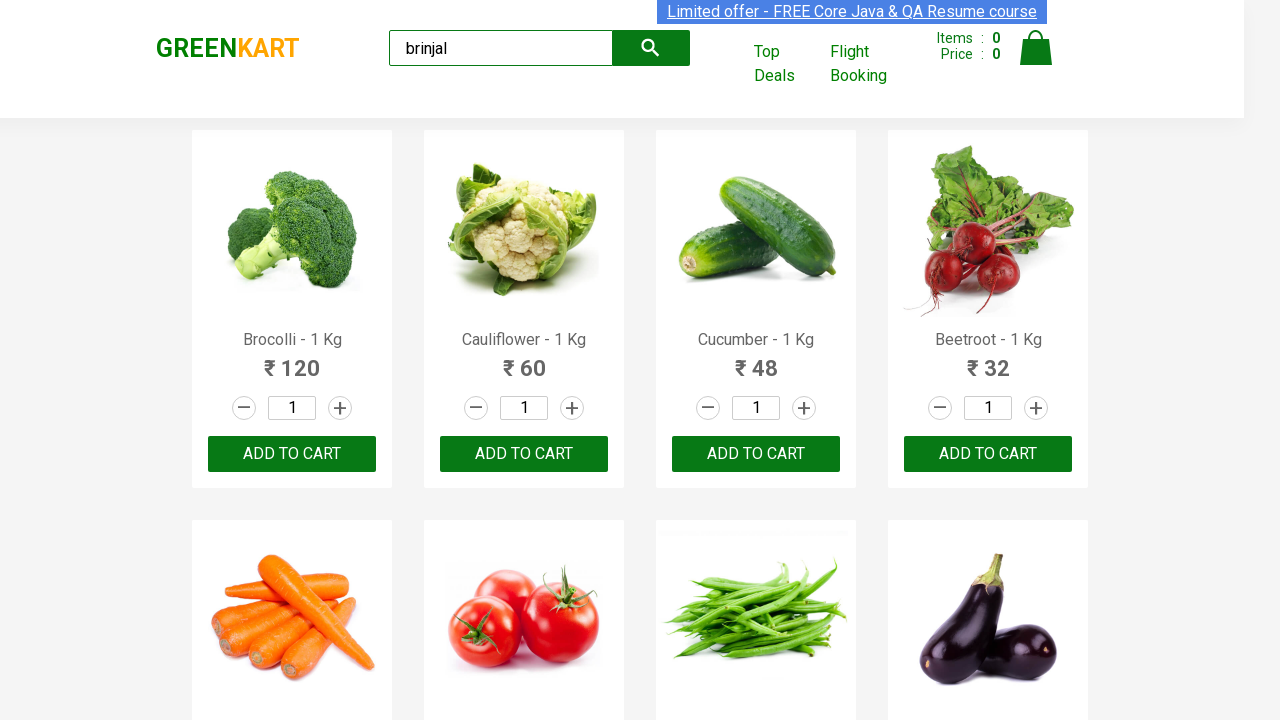

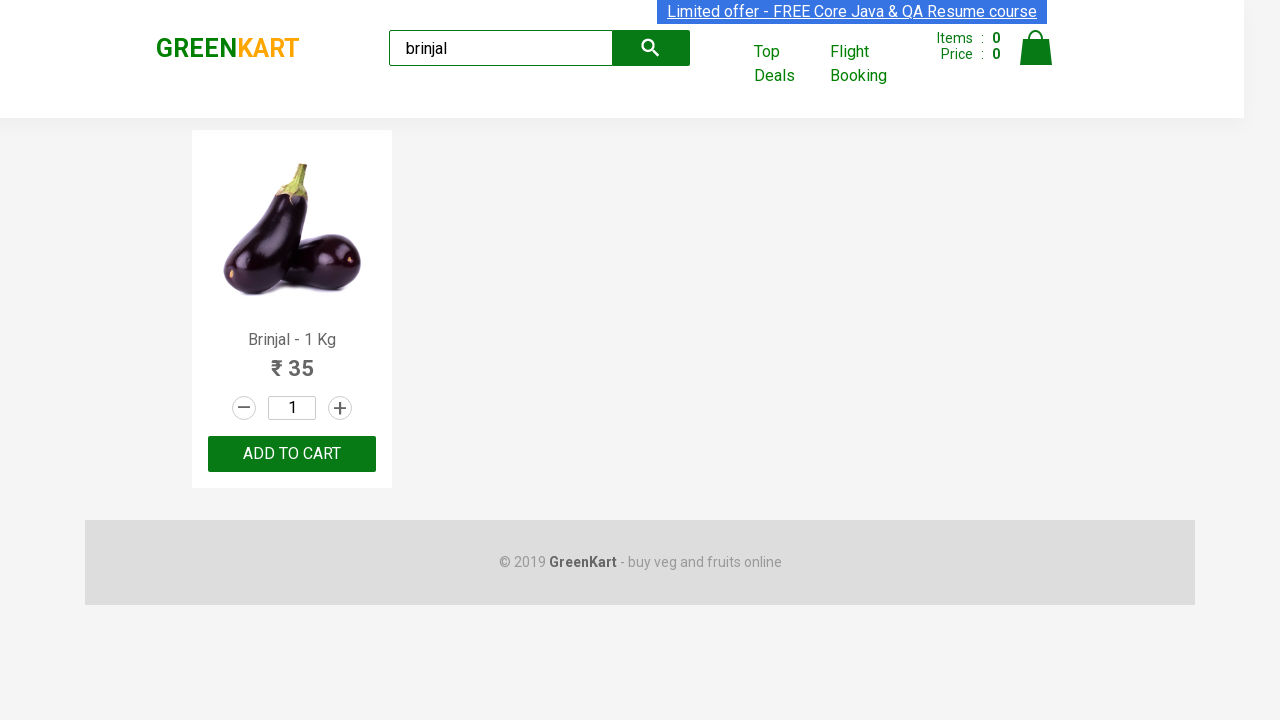